Navigates to Angular practice page and checks a checkbox labeled with ice cream preference

Starting URL: https://rahulshettyacademy.com/angularpractice/

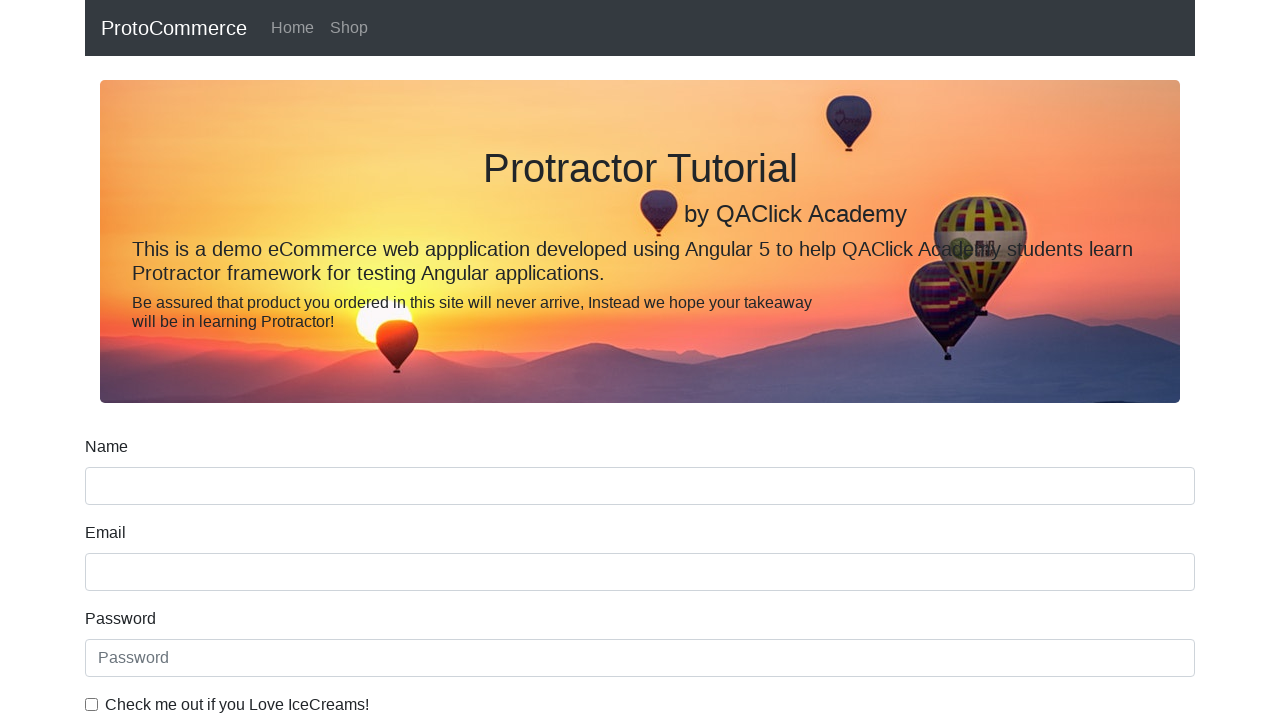

Navigated to Angular practice page
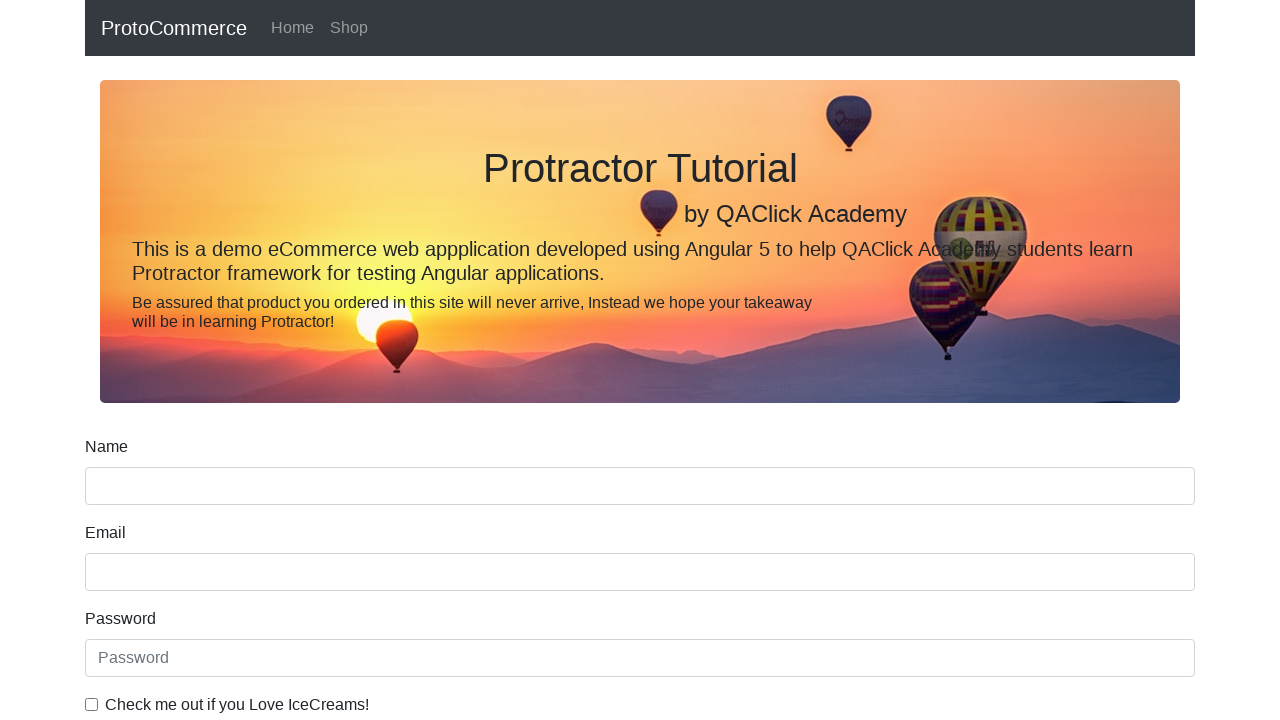

Checked the ice cream preference checkbox at (92, 704) on internal:role=checkbox[name="Check me out if you Love IceCreams!"i]
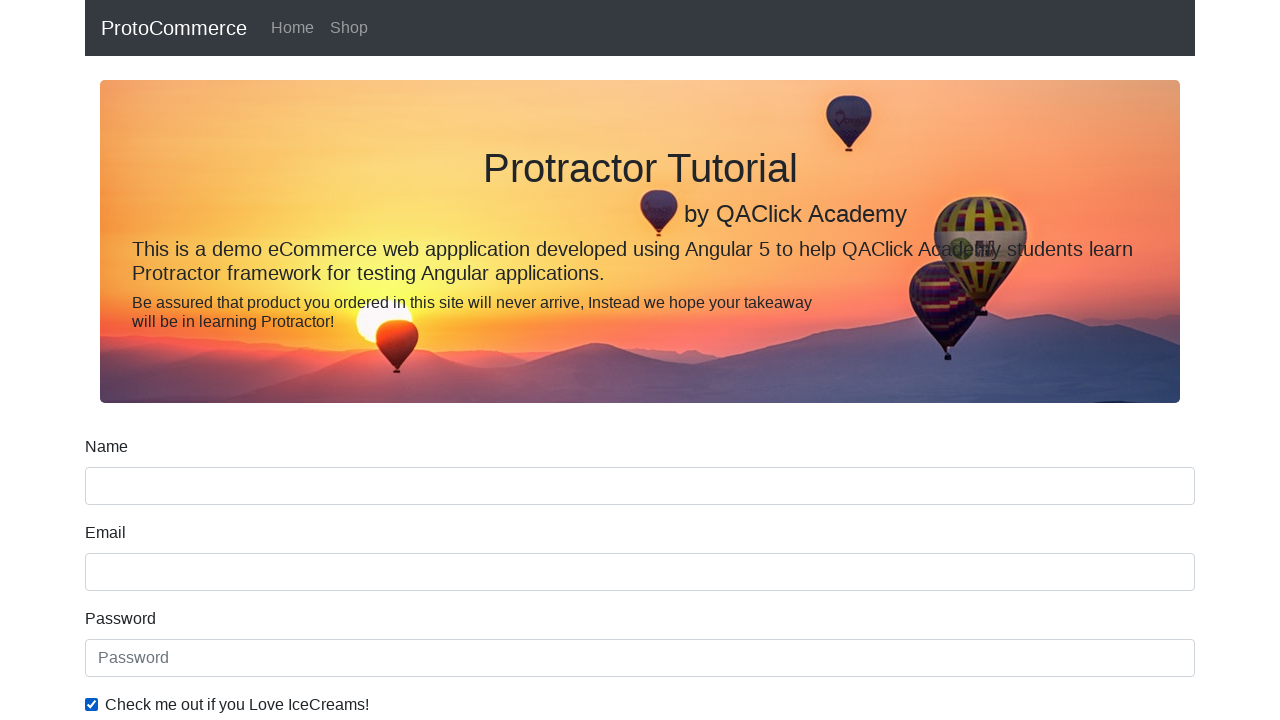

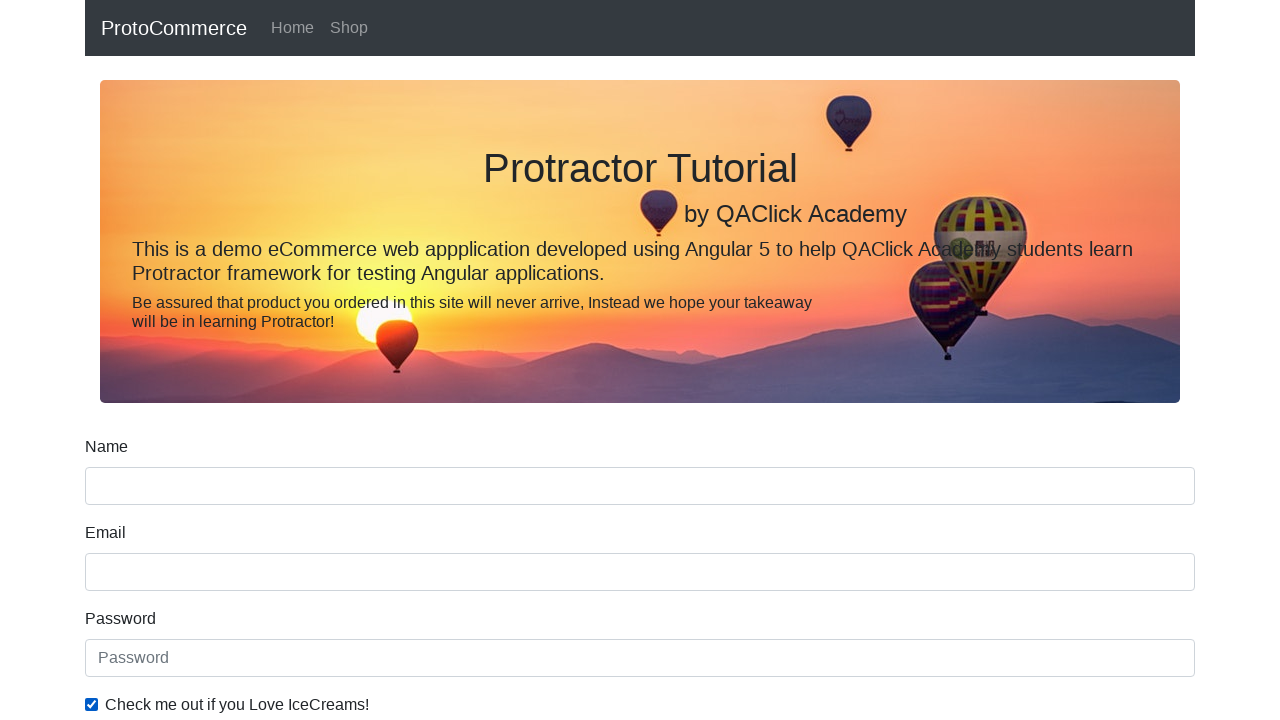